Tests clearing the complete state of all items by checking and unchecking the toggle all

Starting URL: https://demo.playwright.dev/todomvc

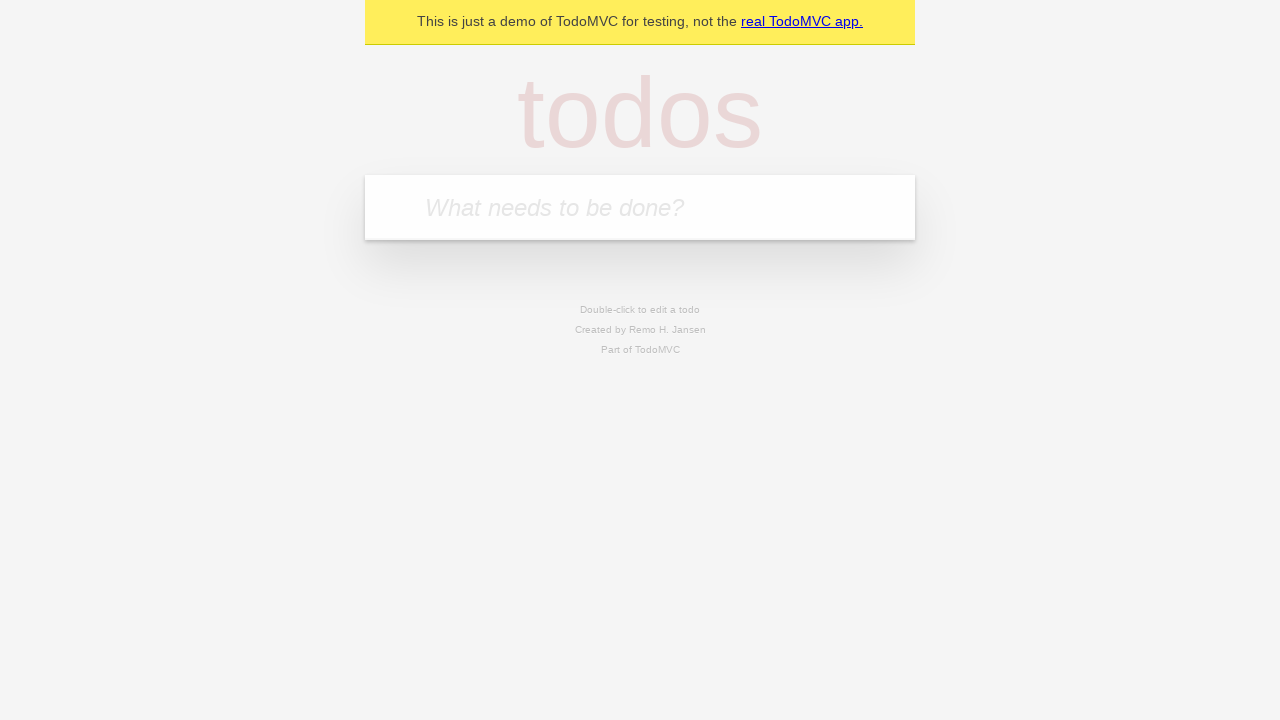

Filled todo input with 'buy some cheese' on internal:attr=[placeholder="What needs to be done?"i]
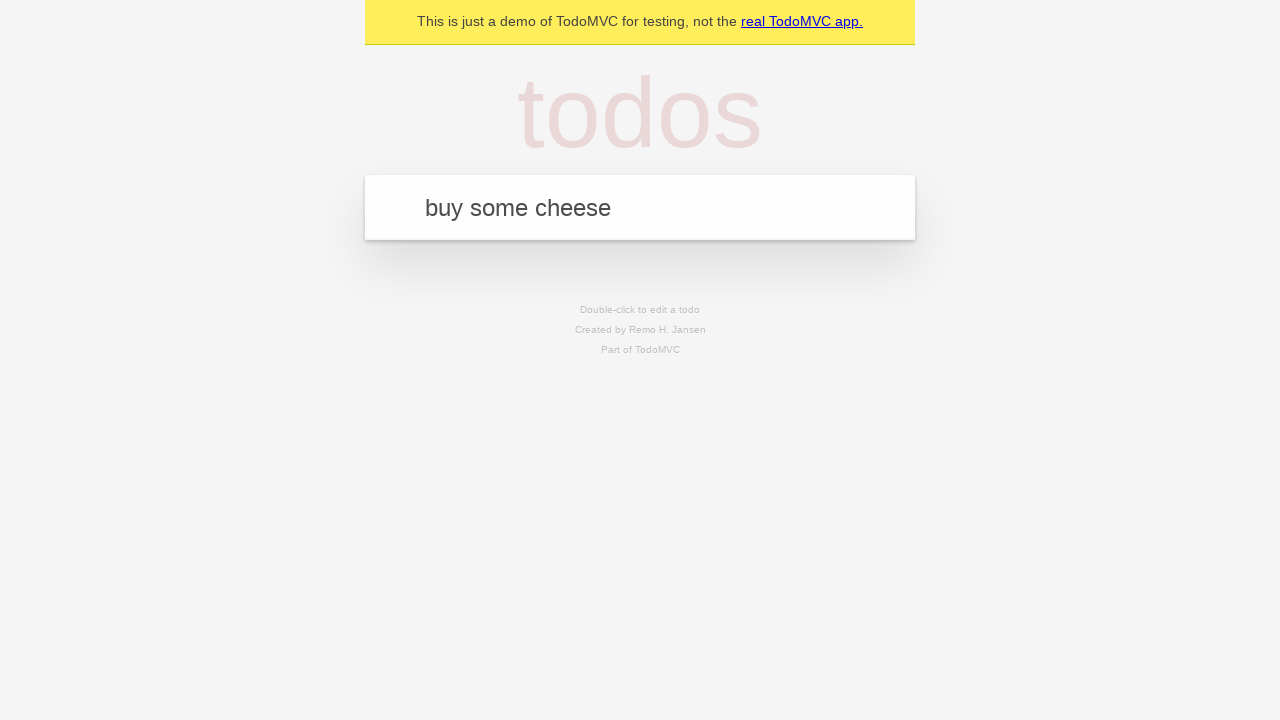

Pressed Enter to add first todo on internal:attr=[placeholder="What needs to be done?"i]
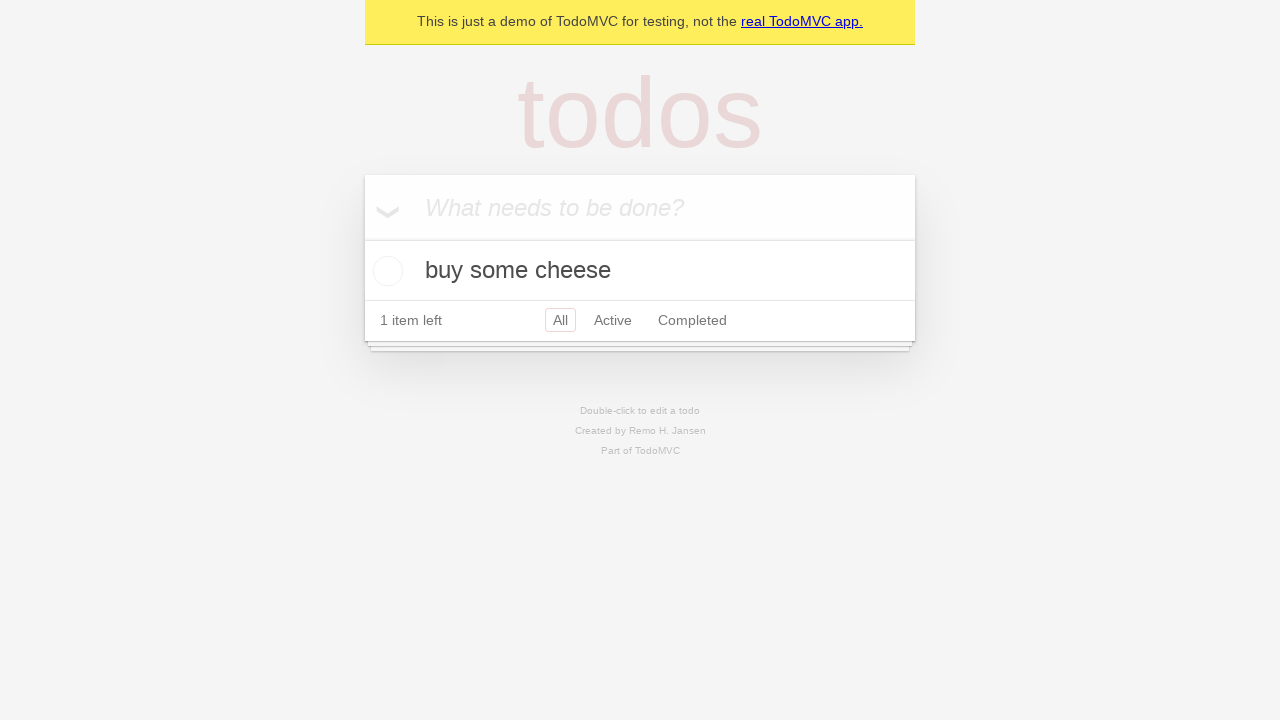

Filled todo input with 'feed the cat' on internal:attr=[placeholder="What needs to be done?"i]
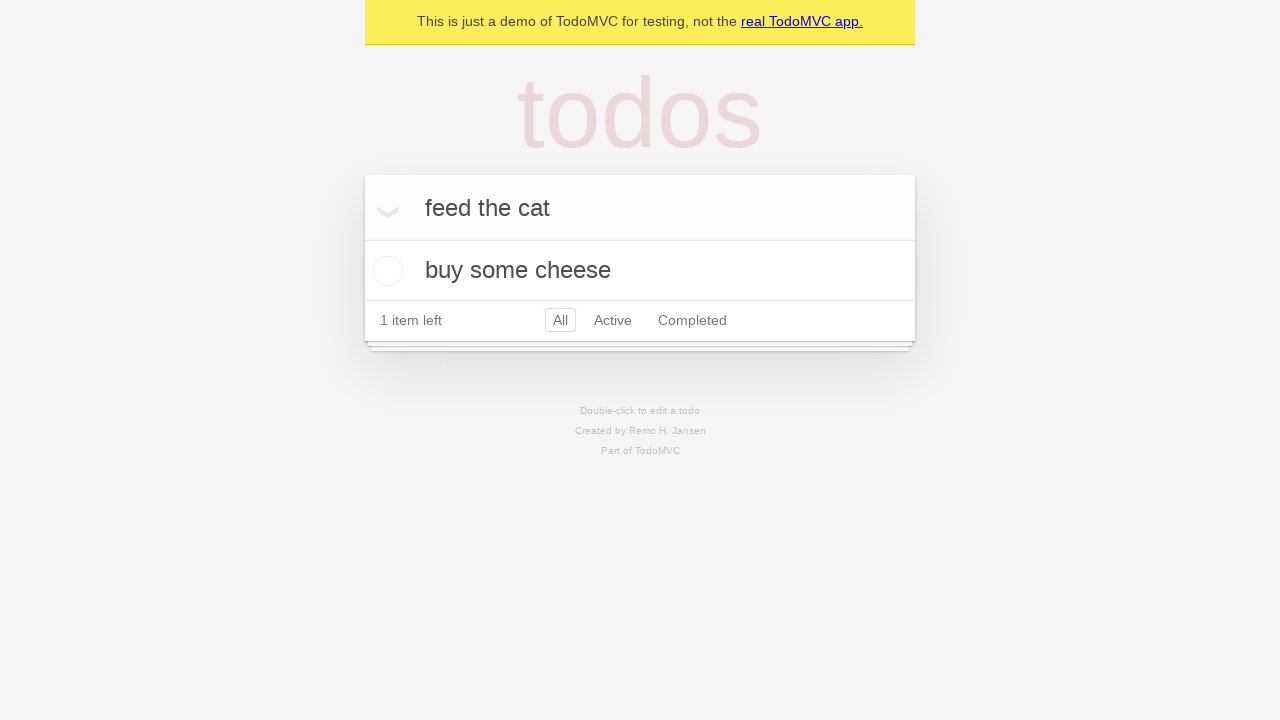

Pressed Enter to add second todo on internal:attr=[placeholder="What needs to be done?"i]
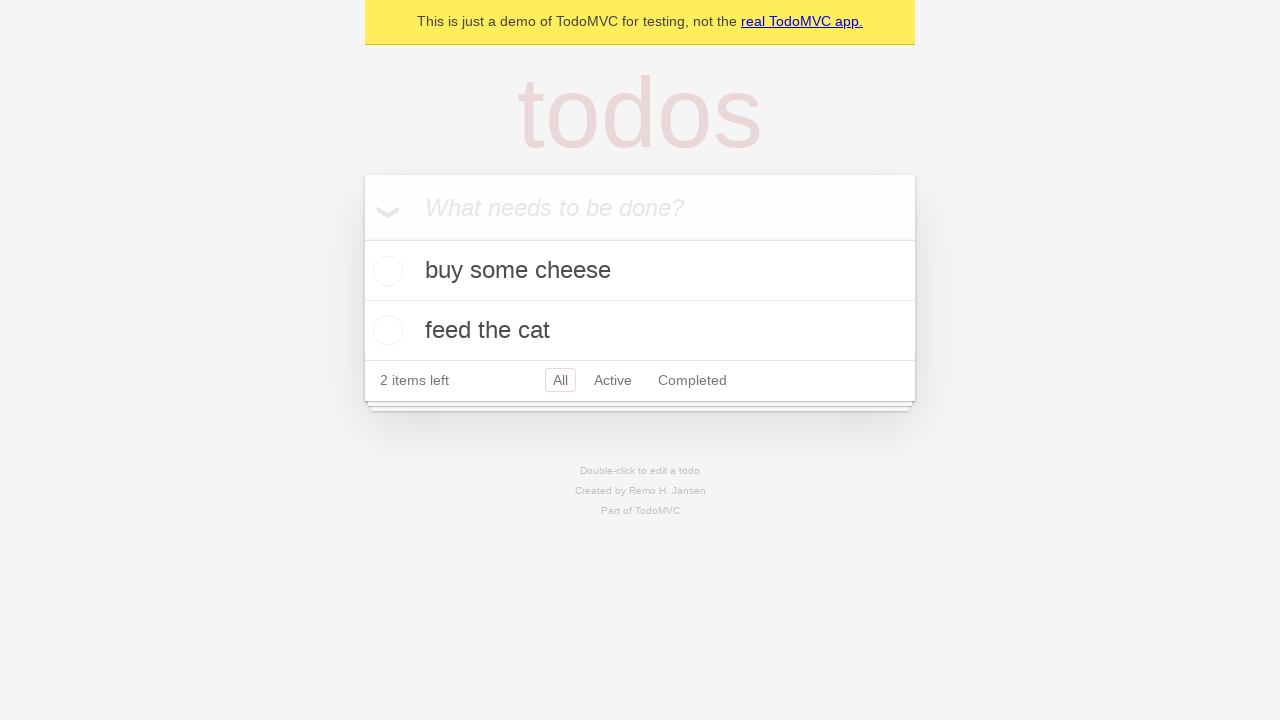

Filled todo input with 'book a doctors appointment' on internal:attr=[placeholder="What needs to be done?"i]
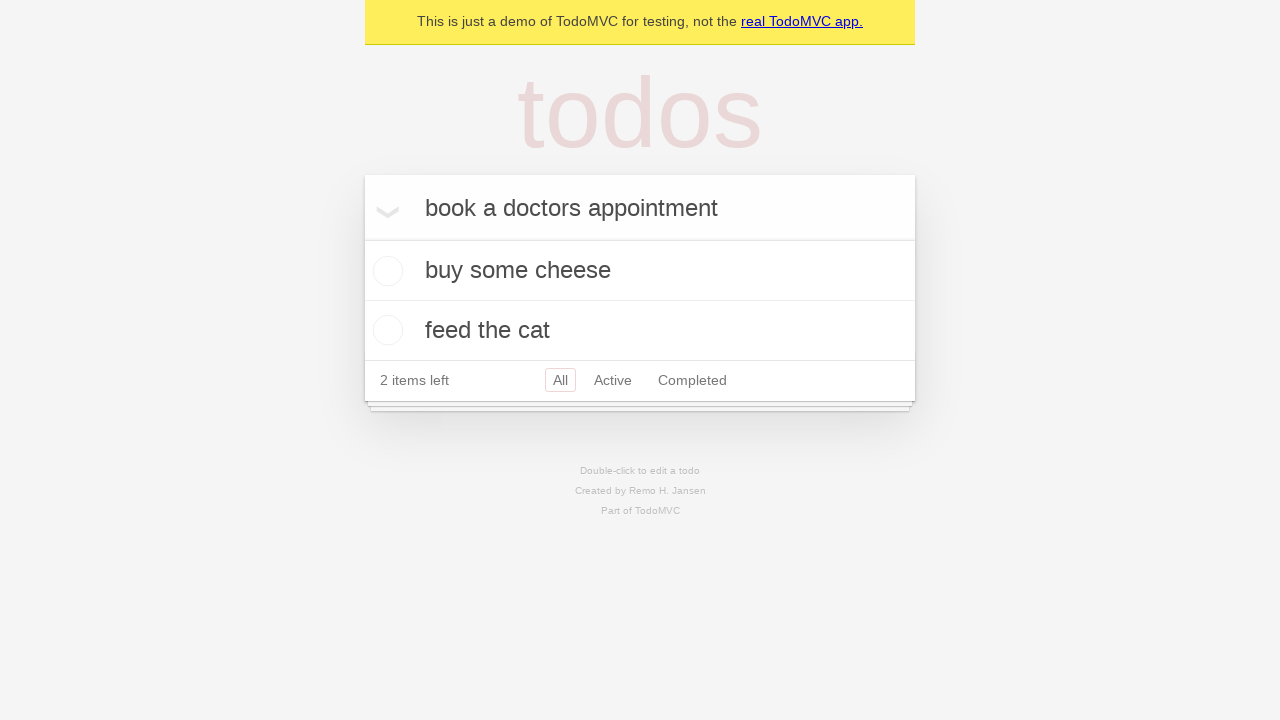

Pressed Enter to add third todo on internal:attr=[placeholder="What needs to be done?"i]
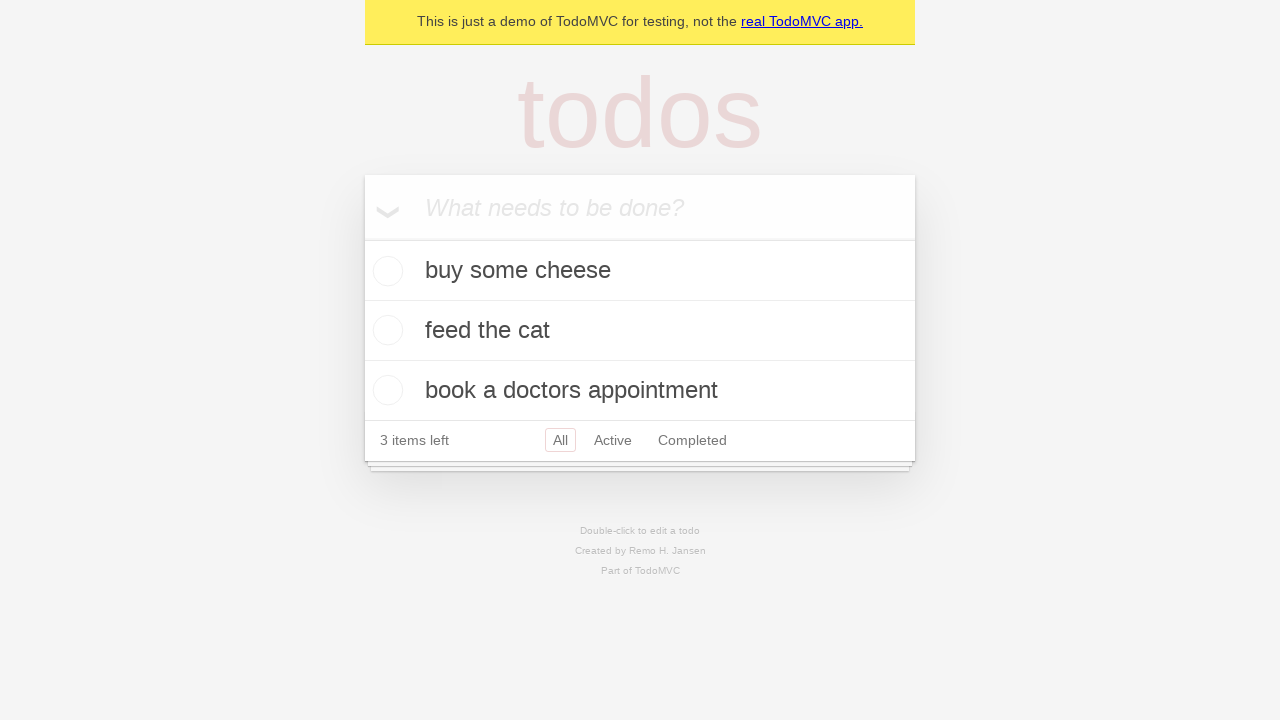

Checked the 'Mark all as complete' toggle to mark all items as complete at (362, 238) on internal:label="Mark all as complete"i
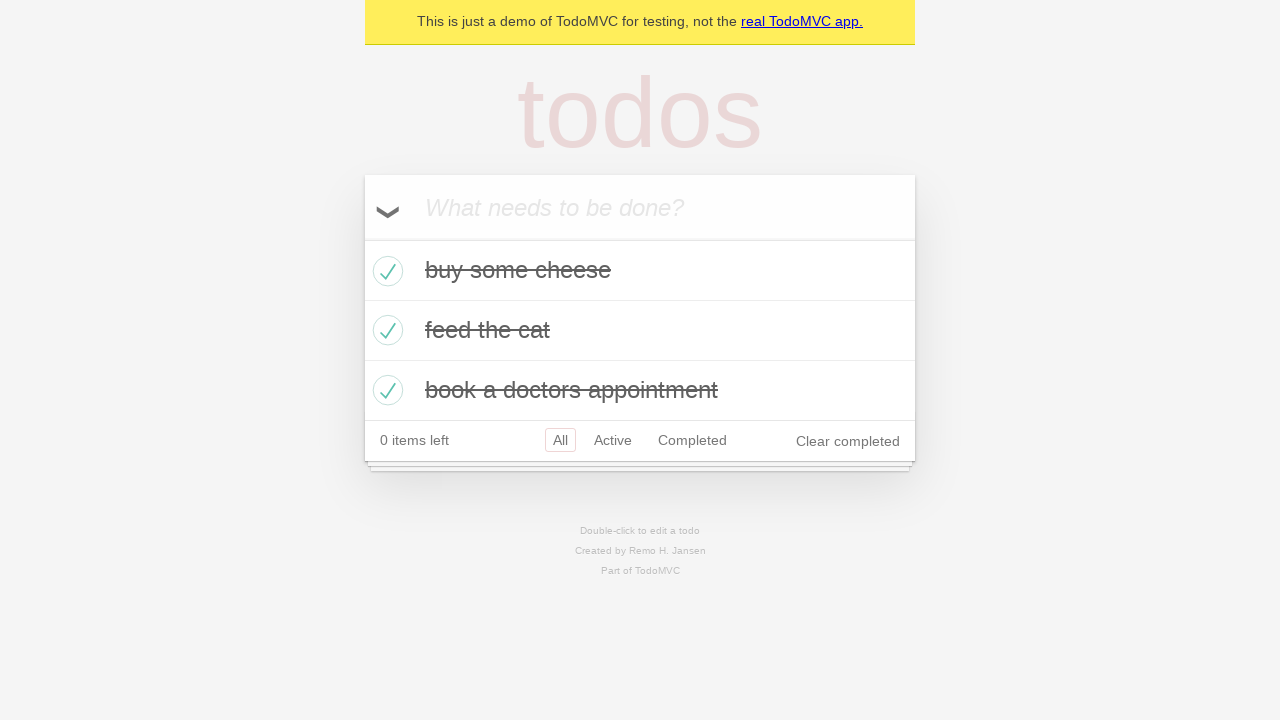

Unchecked the 'Mark all as complete' toggle to clear all items' complete state at (362, 238) on internal:label="Mark all as complete"i
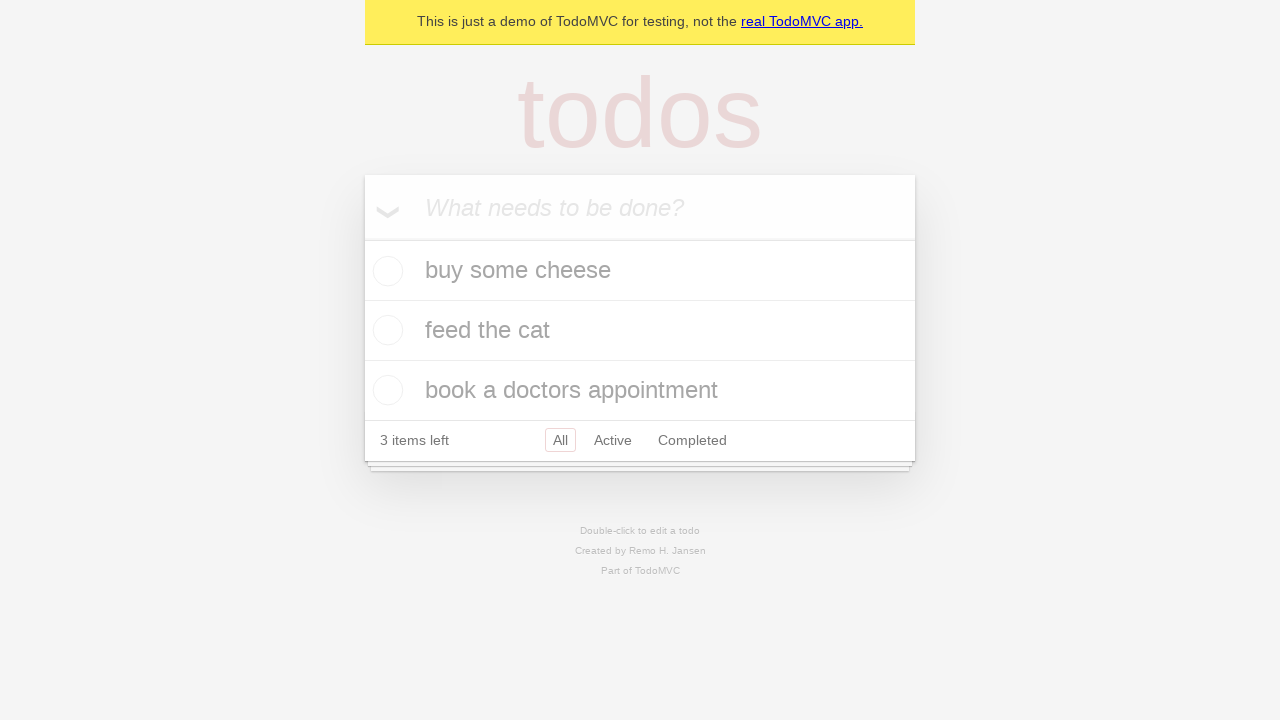

Waited for todo items to be rendered
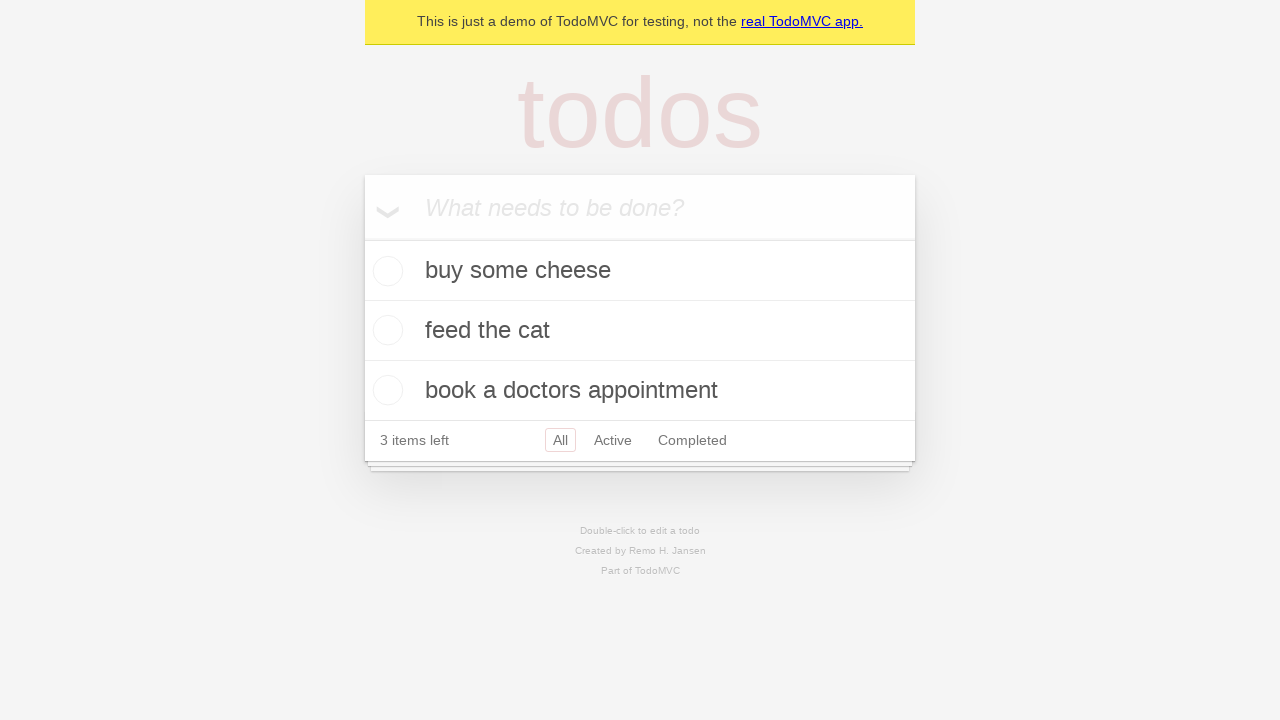

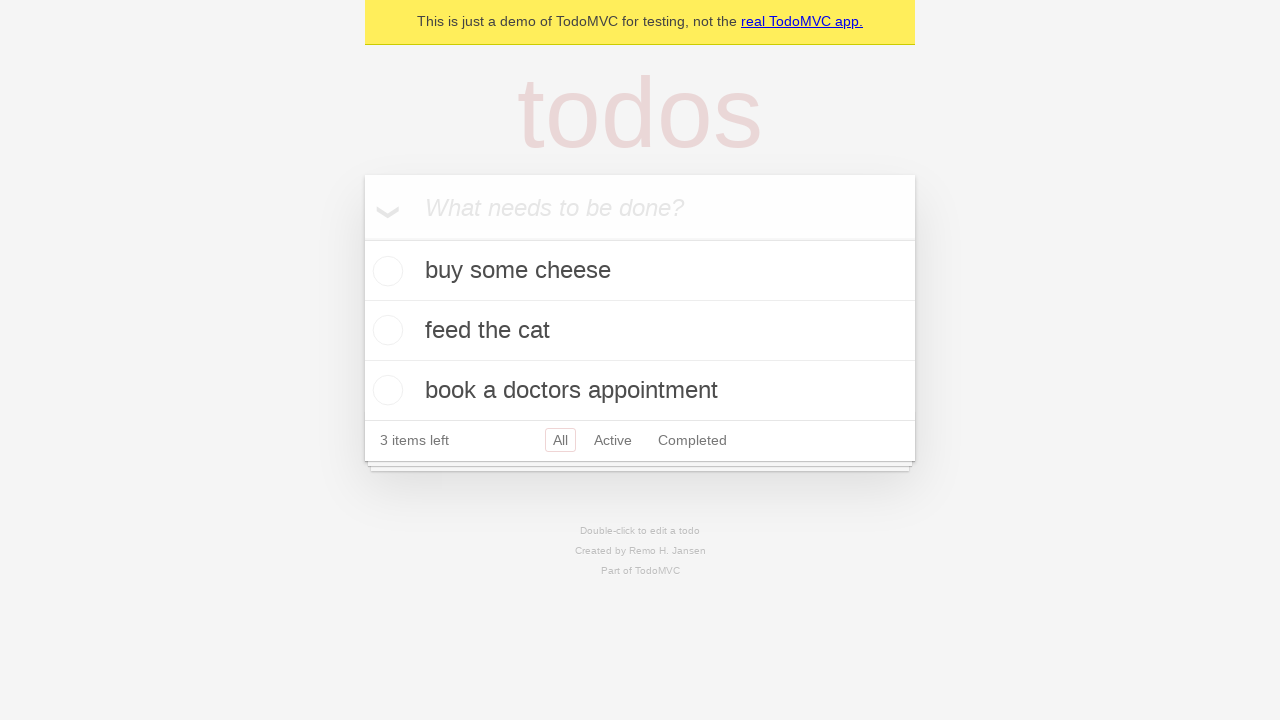